Tests JavaScript alert functionality by clicking a button to trigger an alert and accepting it

Starting URL: https://the-internet.herokuapp.com/javascript_alerts

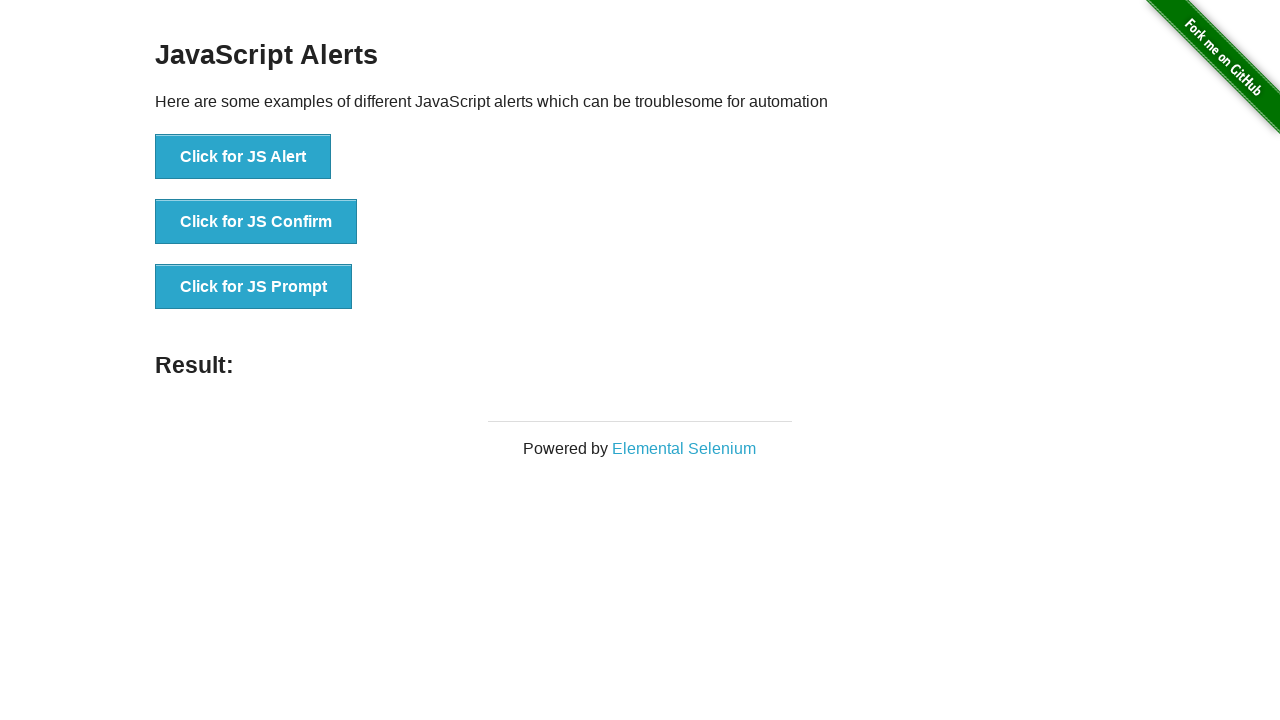

Clicked 'Click for JS Alert' button to trigger JavaScript alert at (243, 157) on xpath=//button[.='Click for JS Alert']
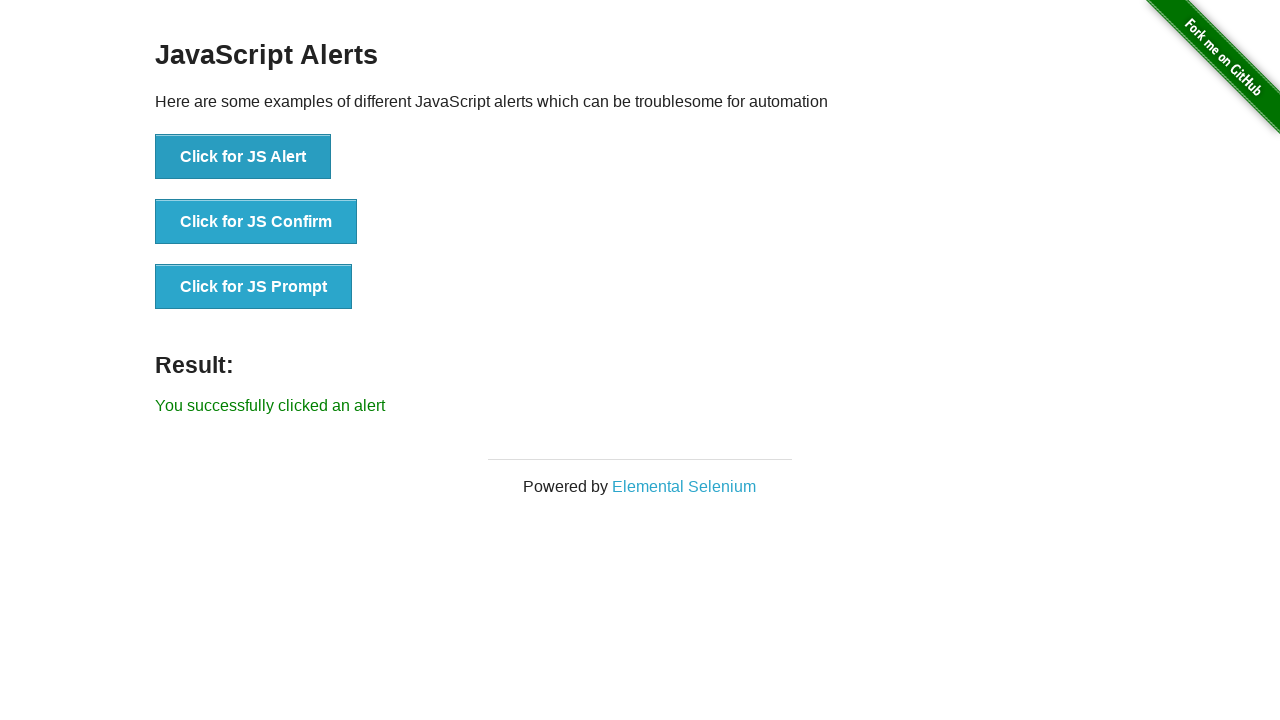

Set up dialog handler to accept the alert
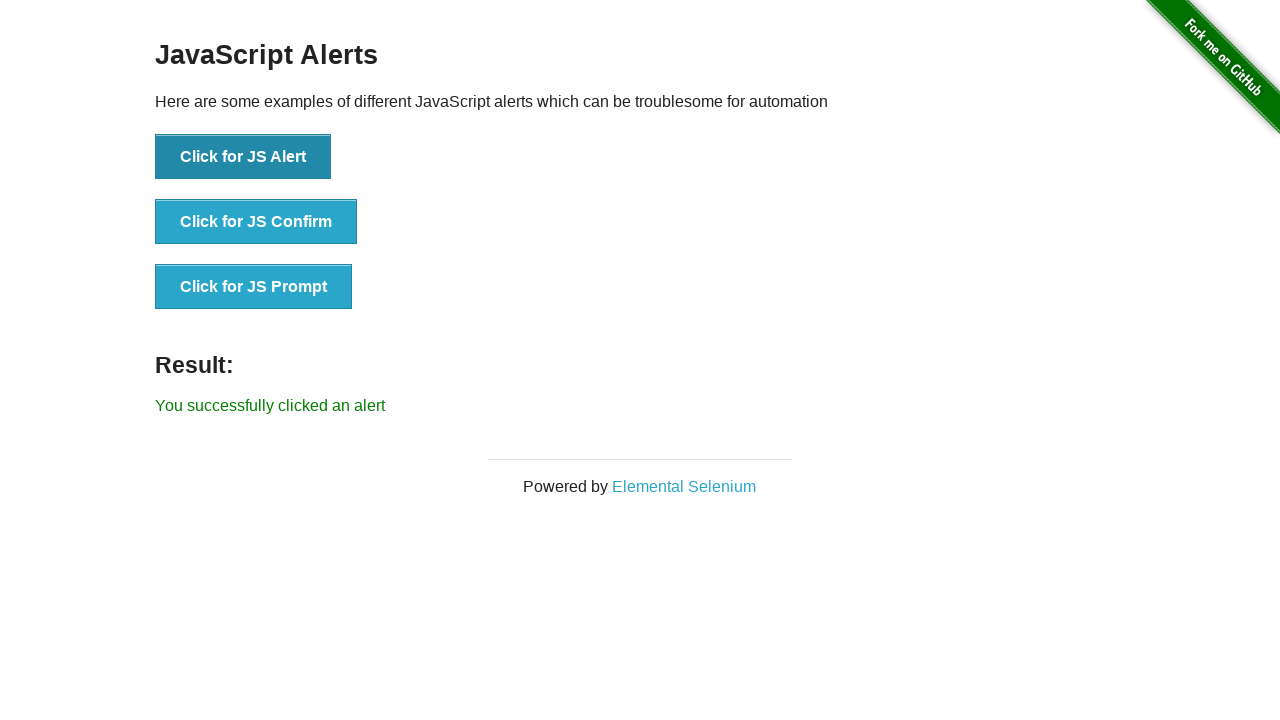

Result text element appeared after accepting alert
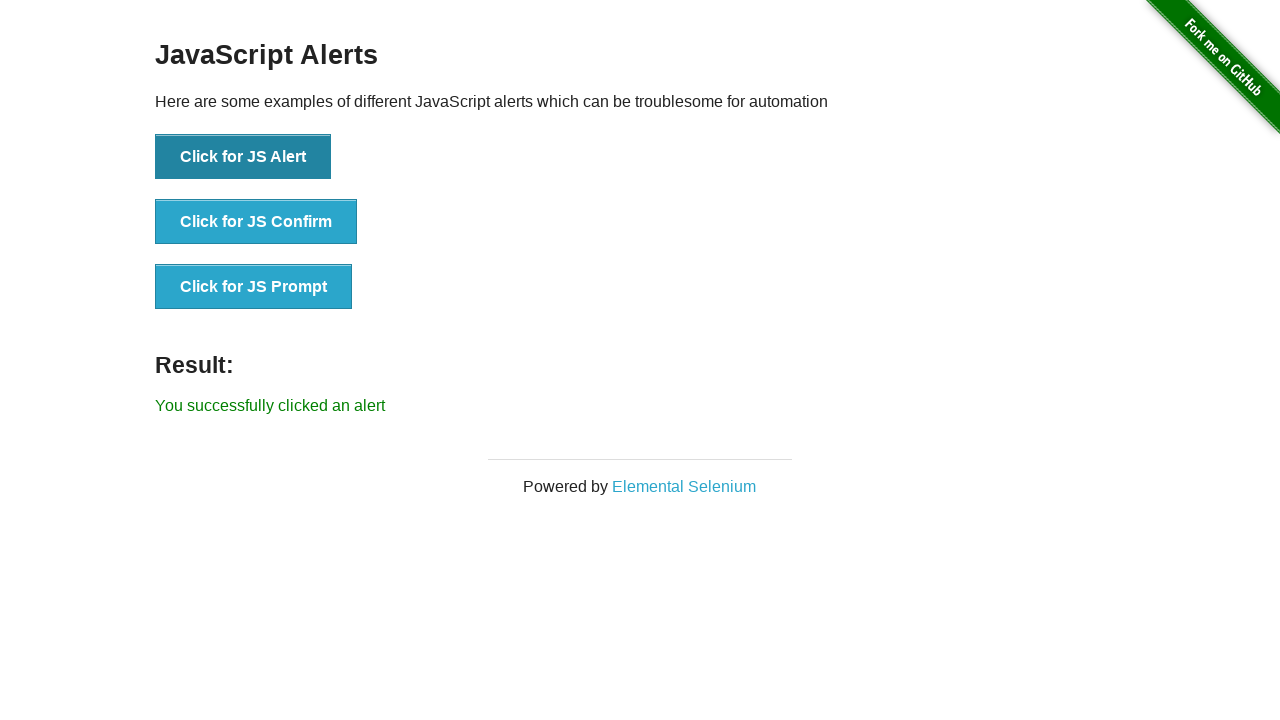

Verified result text is 'You successfully clicked an alert'
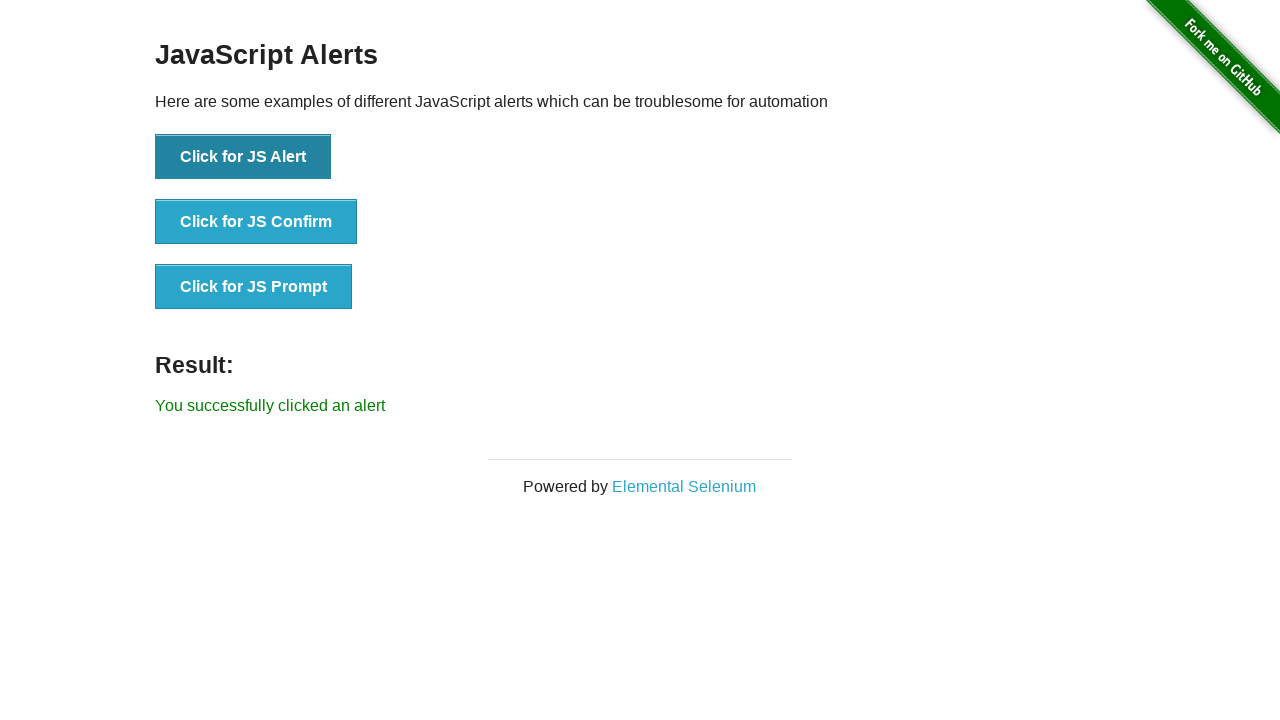

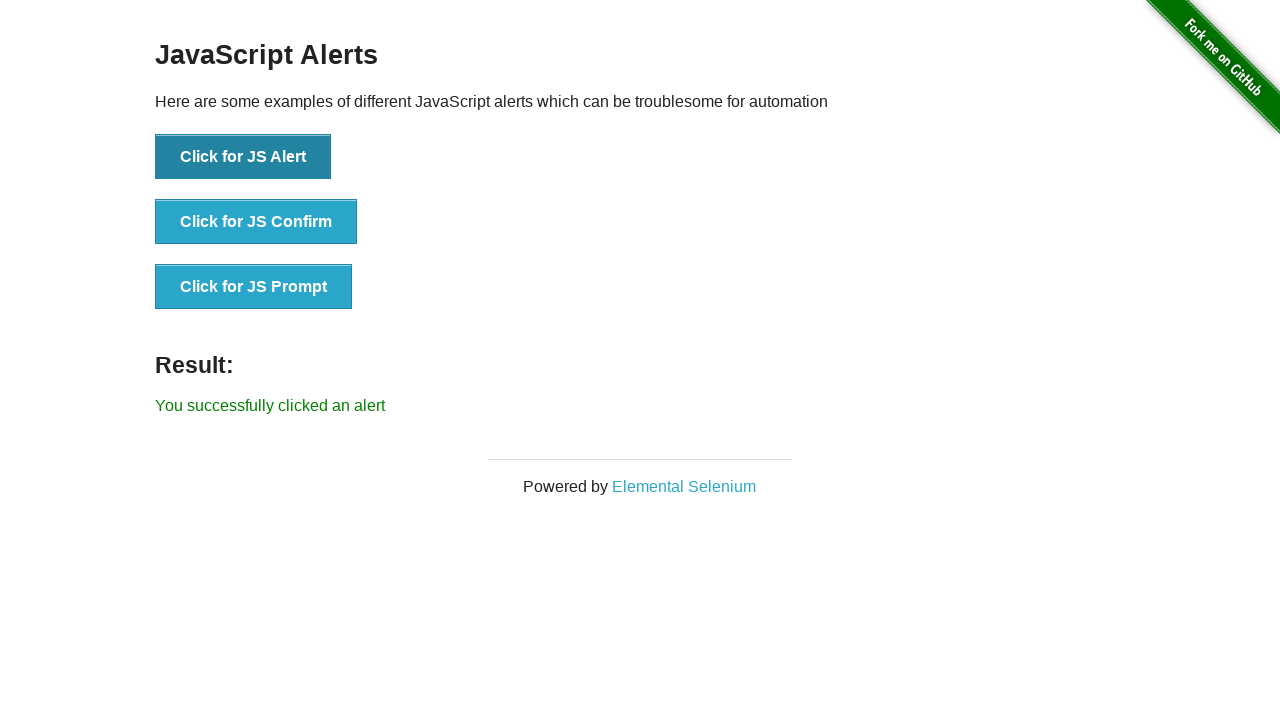